Tests window switching functionality by opening new windows/tabs and switching between them

Starting URL: https://www.rahulshettyacademy.com/AutomationPractice/

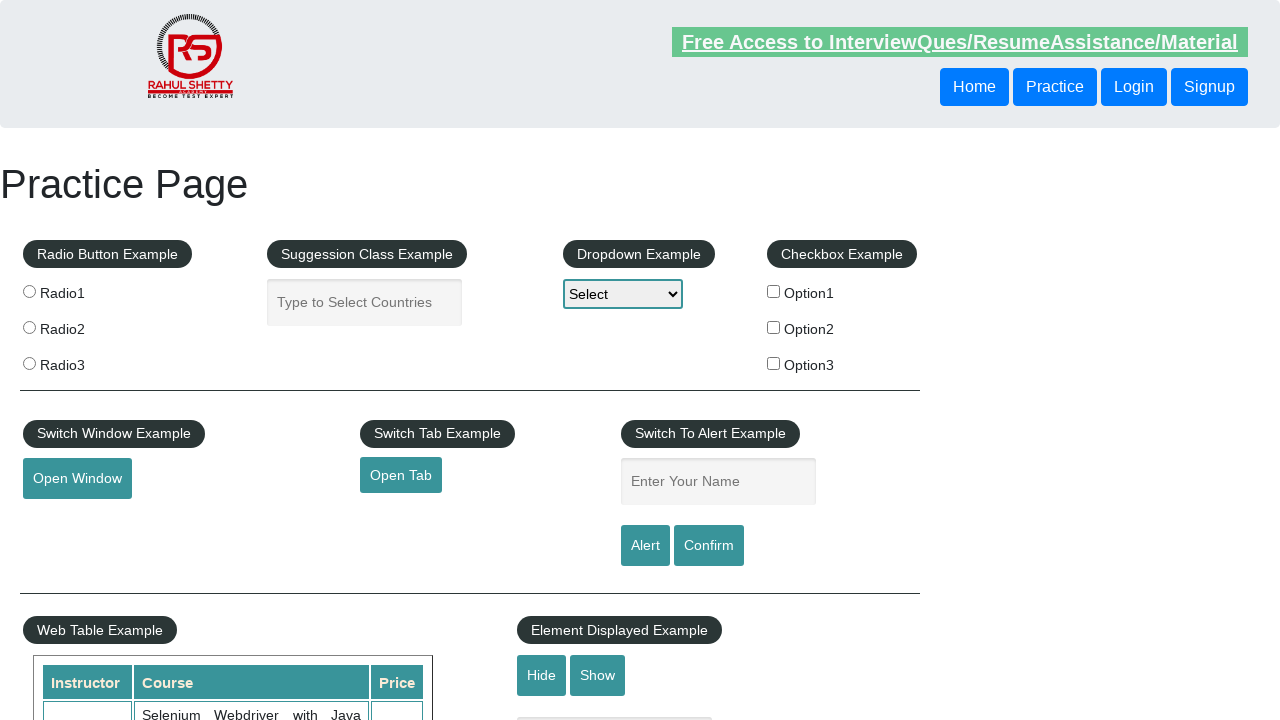

Scrolled down to make window switching buttons visible
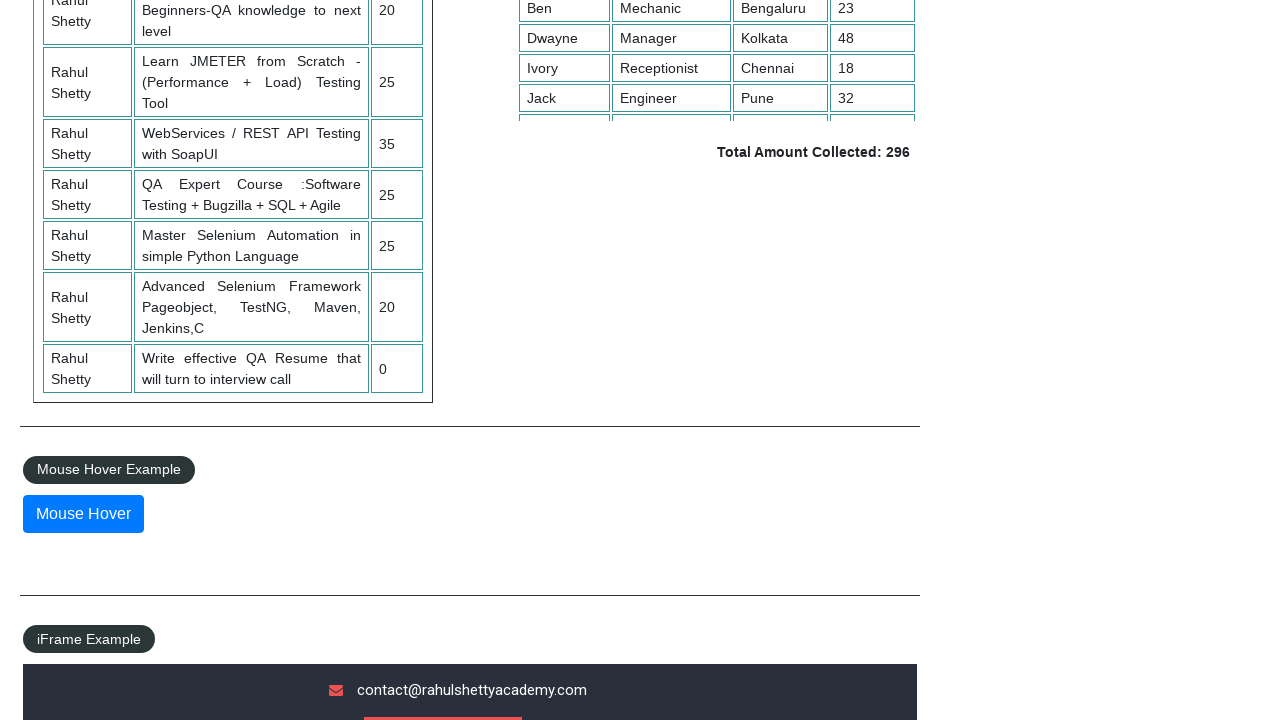

Opened new window by clicking 'Open Window' button at (77, 361) on button#openwindow
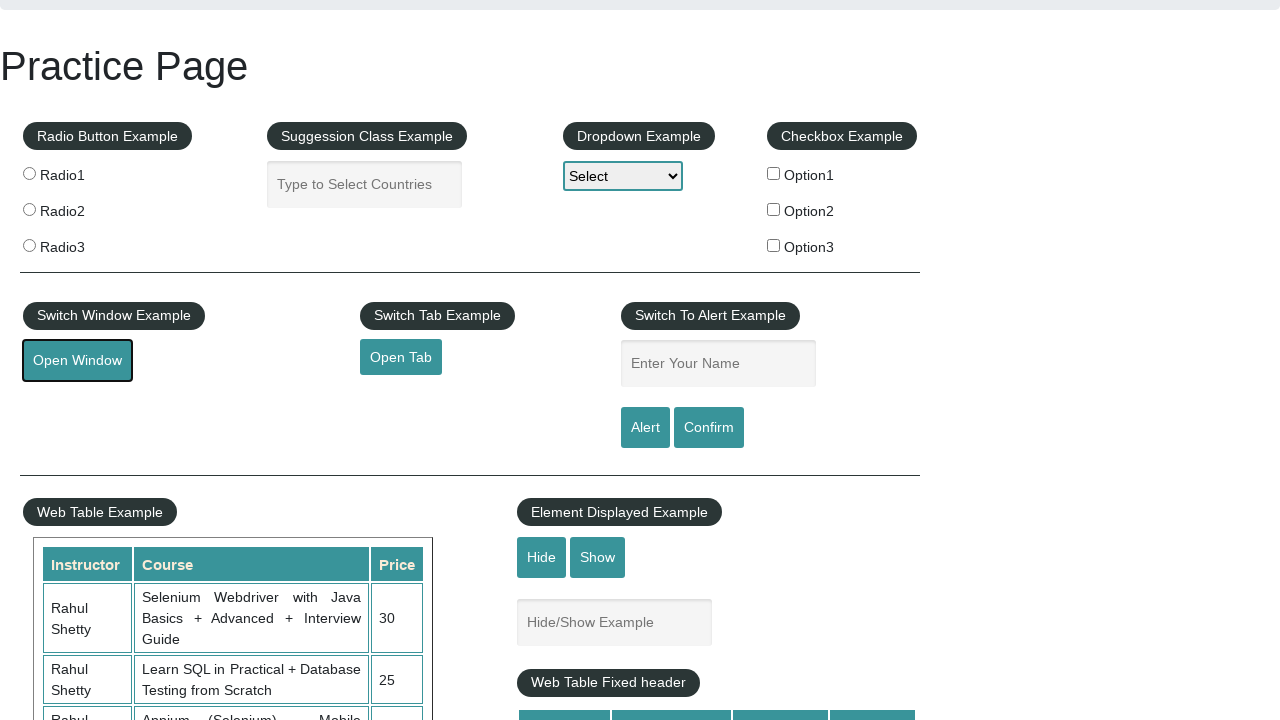

Retrieved child window title: <bound method Page.title of <Page url='https://www.qaclickacademy.com/'>>
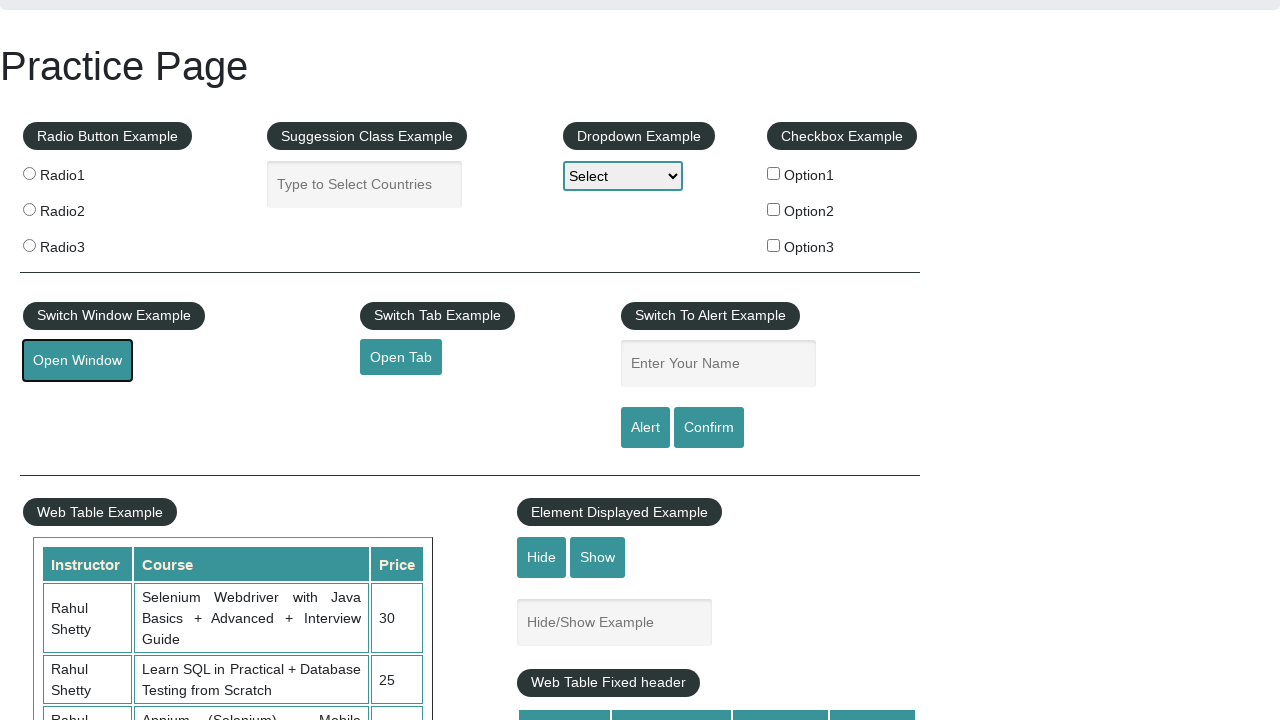

Closed child window
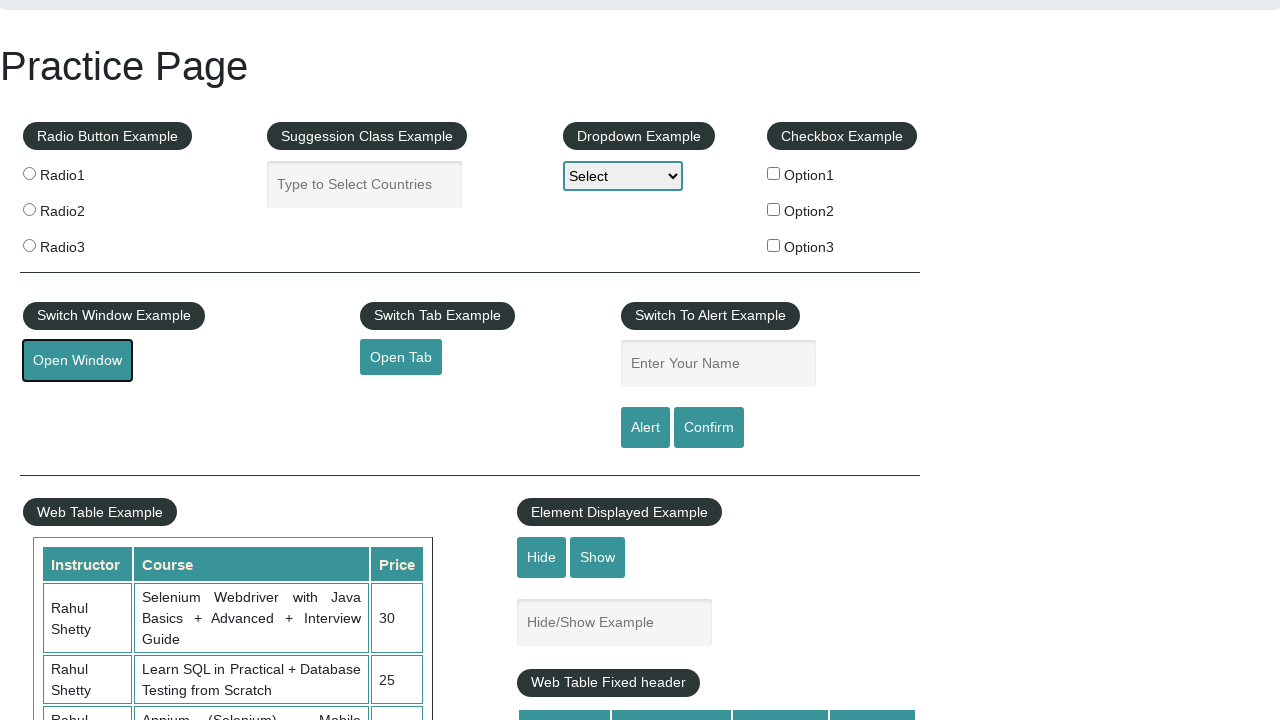

Opened new tab by clicking 'Open Tab' link at (401, 357) on a#opentab
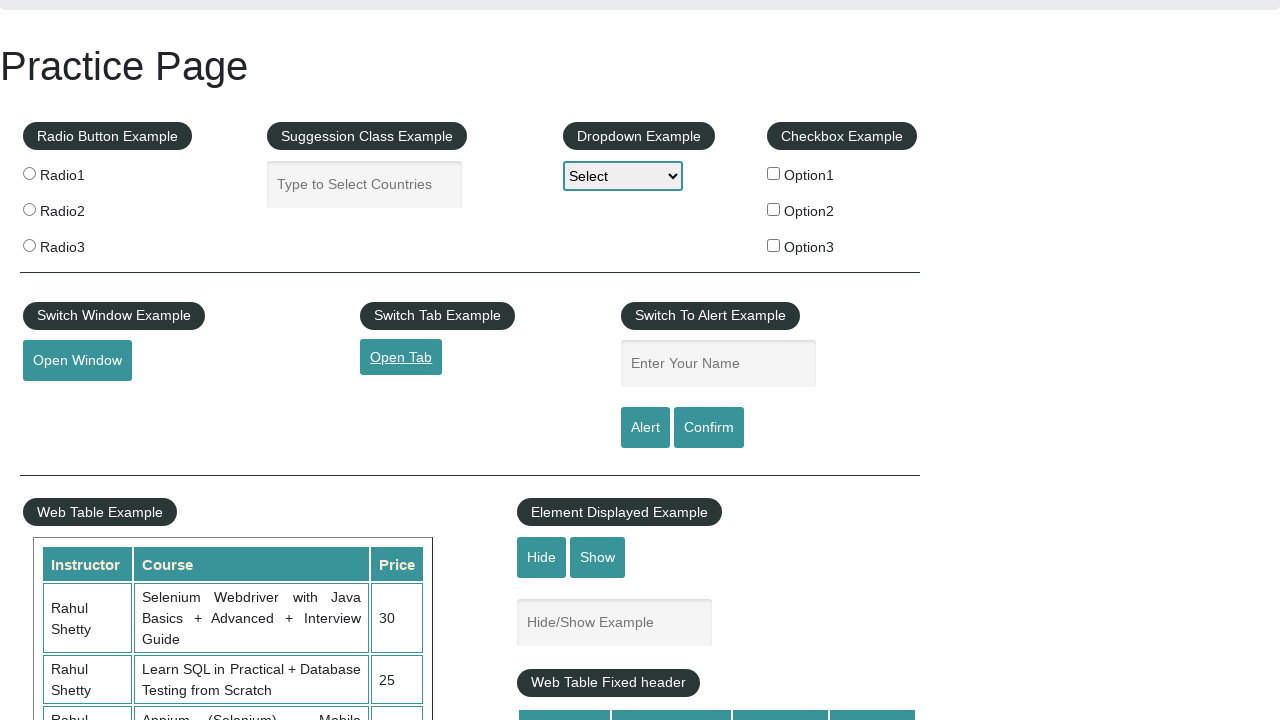

Retrieved child tab title: <bound method Page.title of <Page url='https://www.qaclickacademy.com/'>>
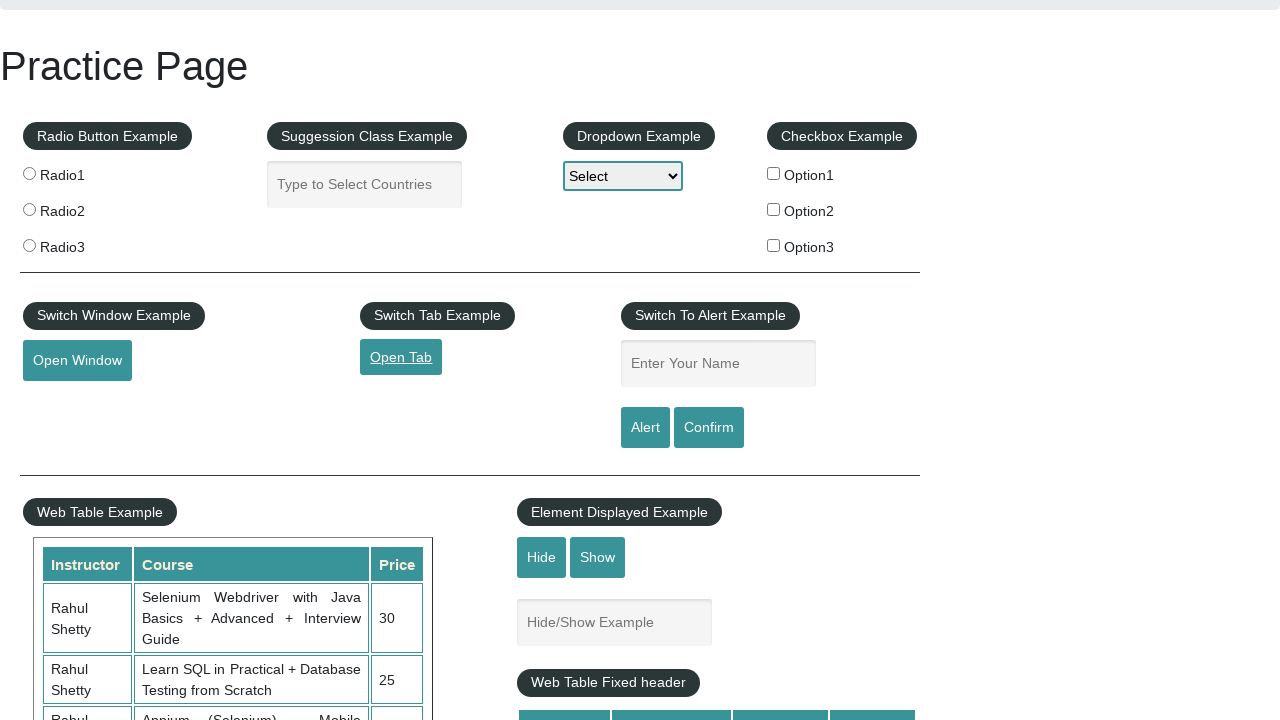

Closed child tab
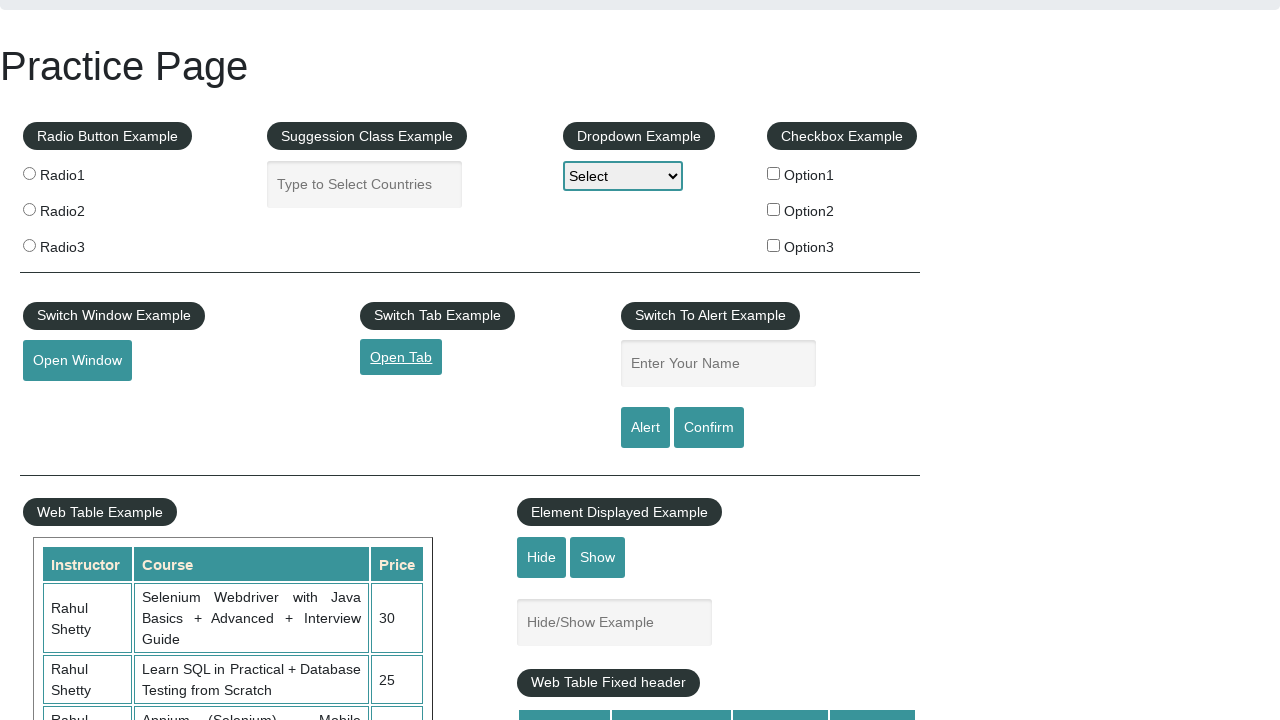

Retrieved main page title: <bound method Page.title of <Page url='https://rahulshettyacademy.com/AutomationPractice/'>>
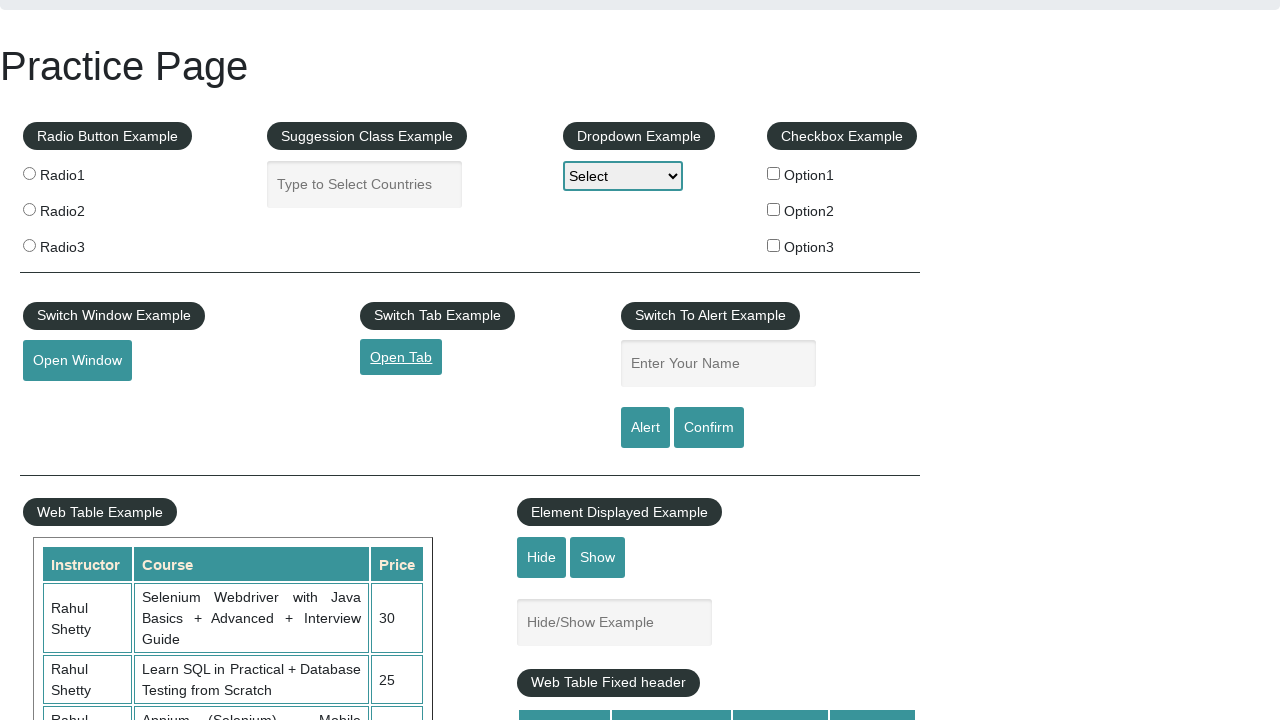

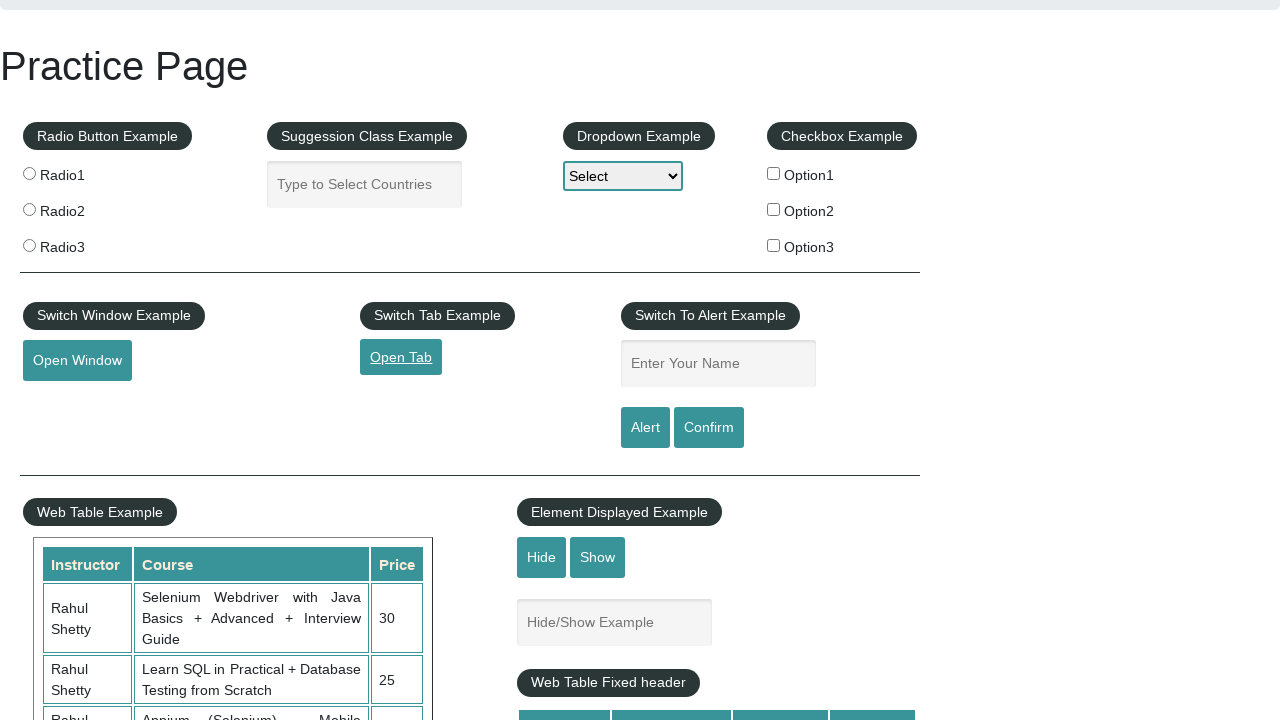